Tests a math puzzle page by reading a value from an element's attribute, calculating a logarithmic formula result, entering the answer in a text field, checking a checkbox and radio button, then submitting the form.

Starting URL: http://suninjuly.github.io/get_attribute.html

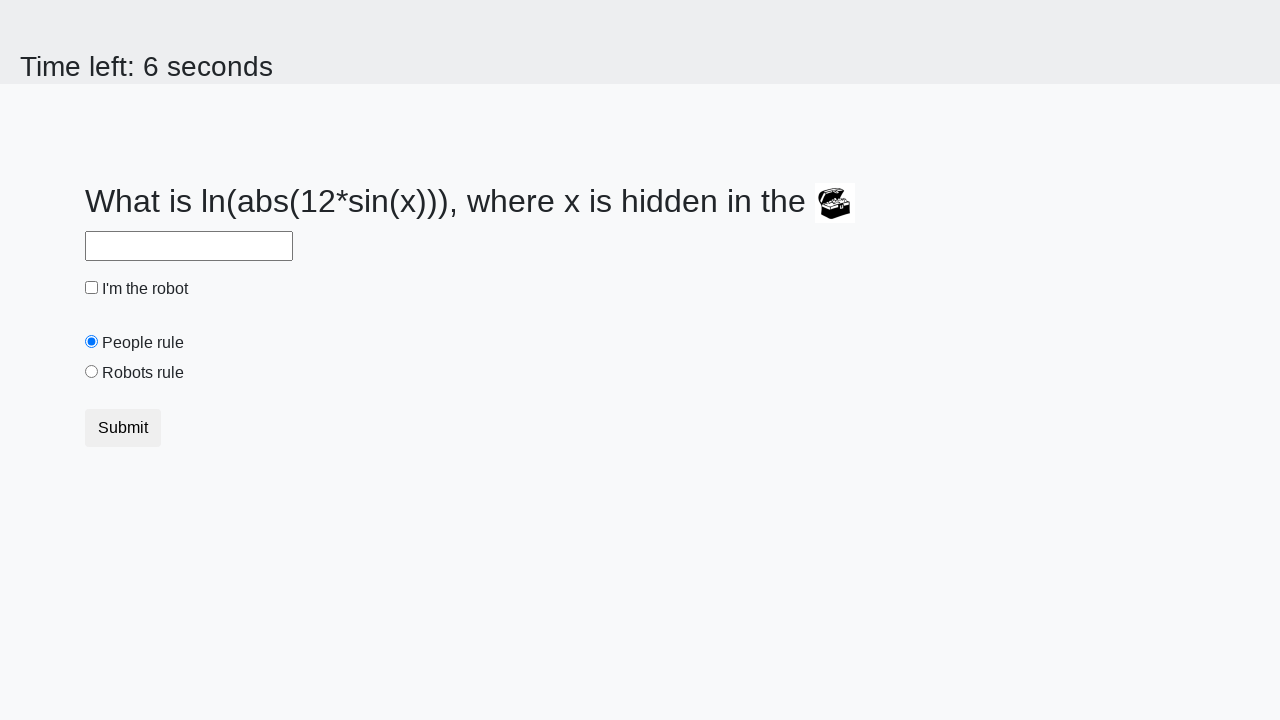

Located treasure element
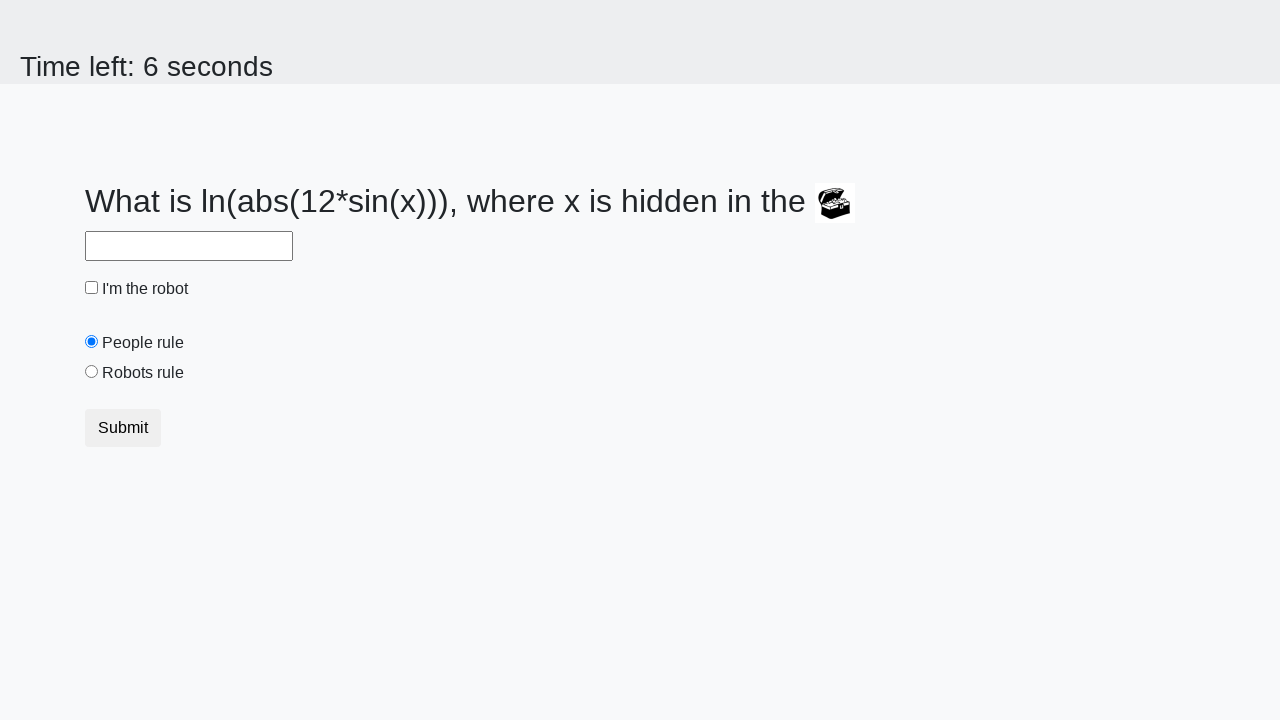

Retrieved 'valuex' attribute from treasure element
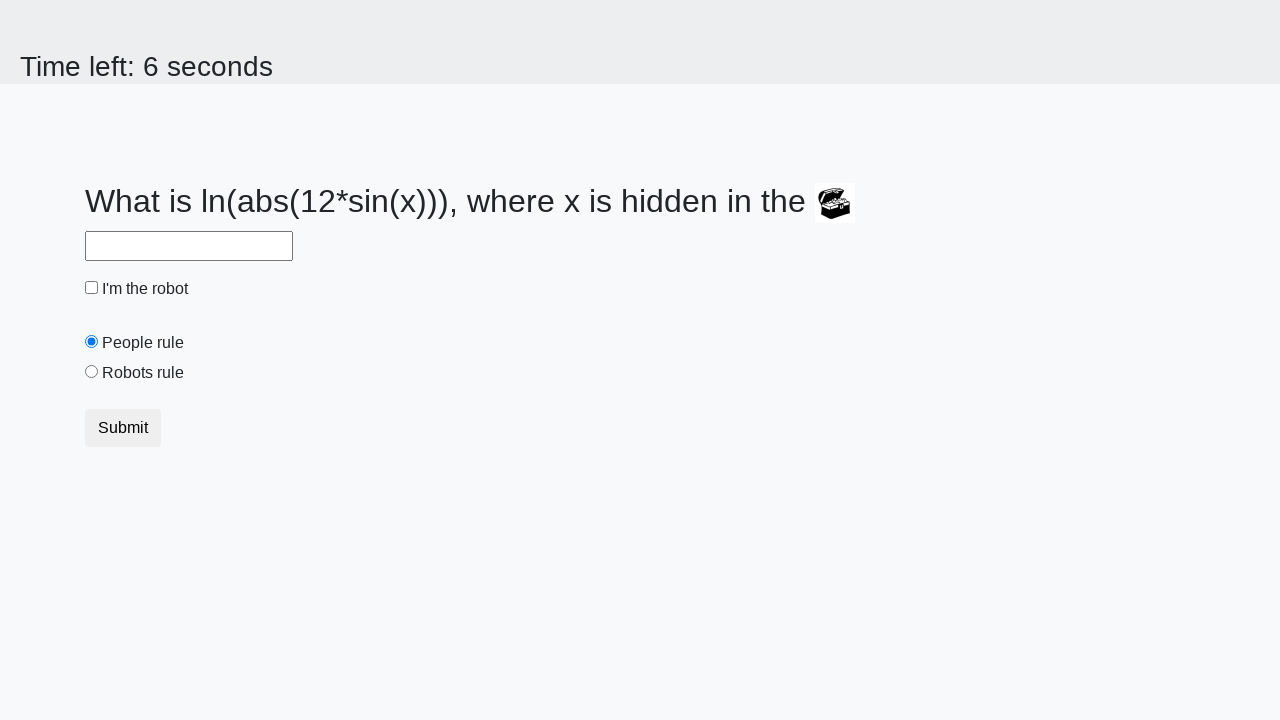

Calculated logarithmic formula result: 2.0648149913941416
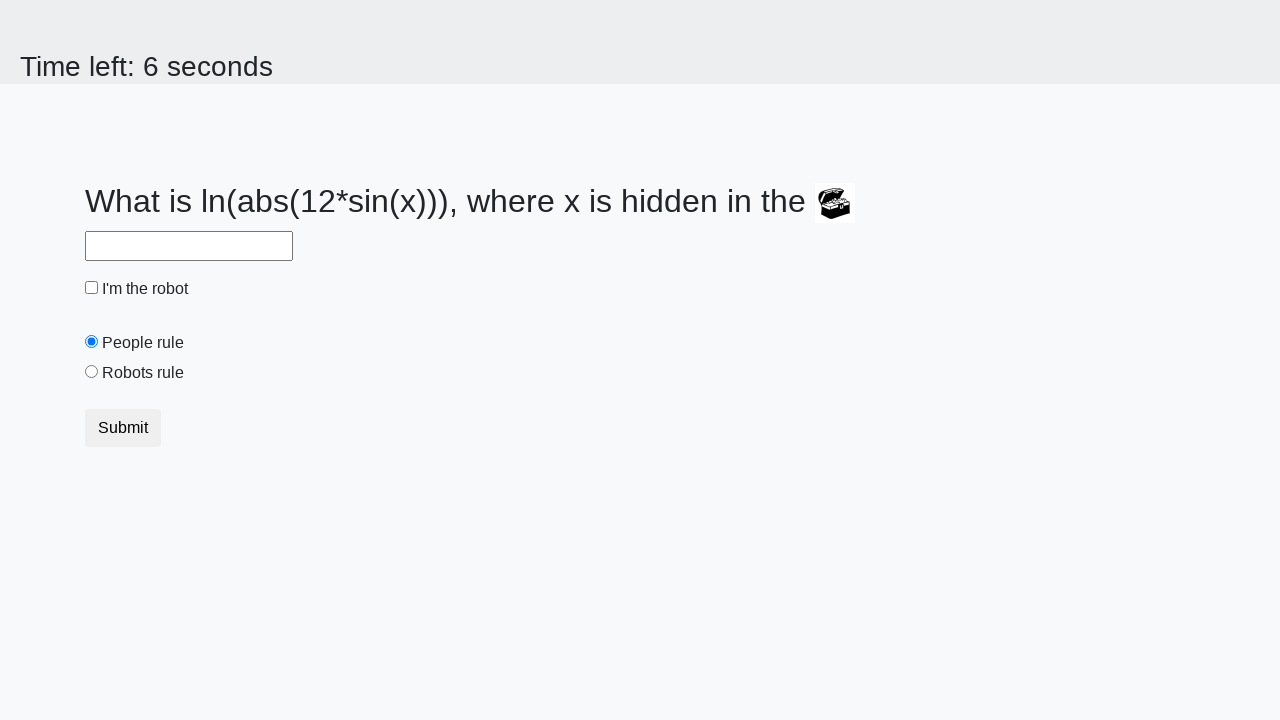

Entered calculated answer in text field on #answer
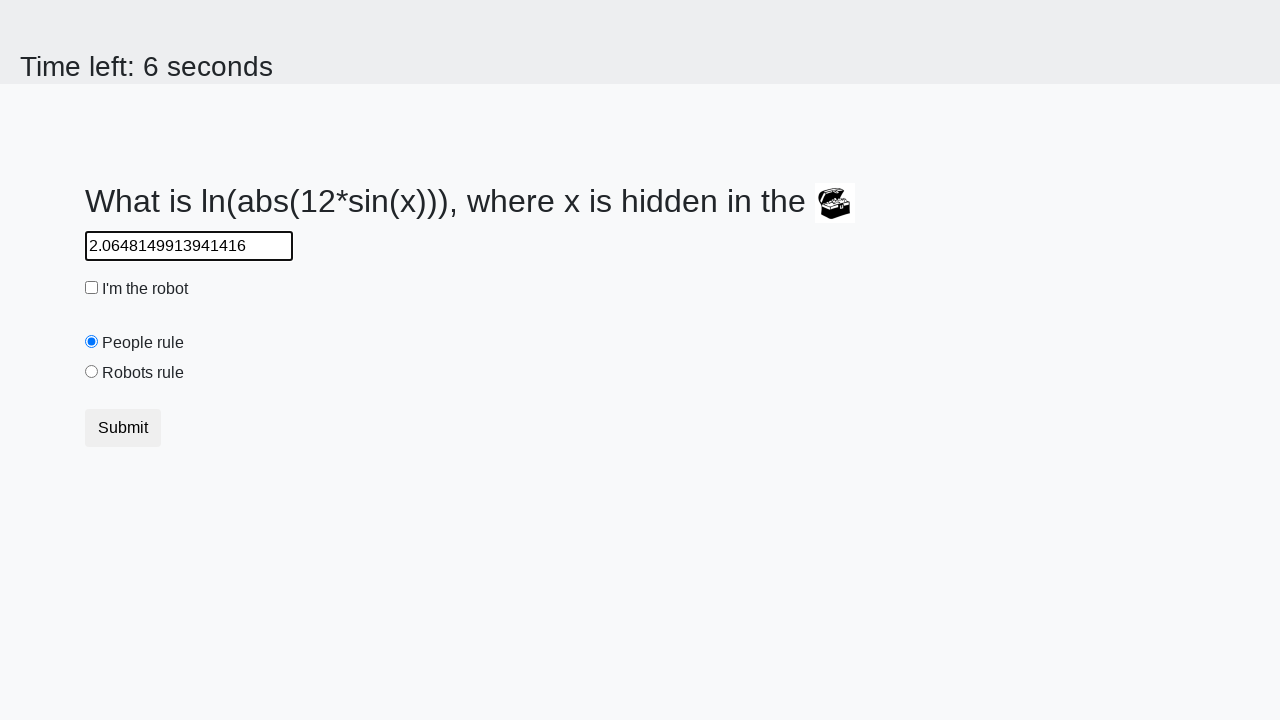

Checked the robot checkbox at (92, 288) on #robotCheckbox
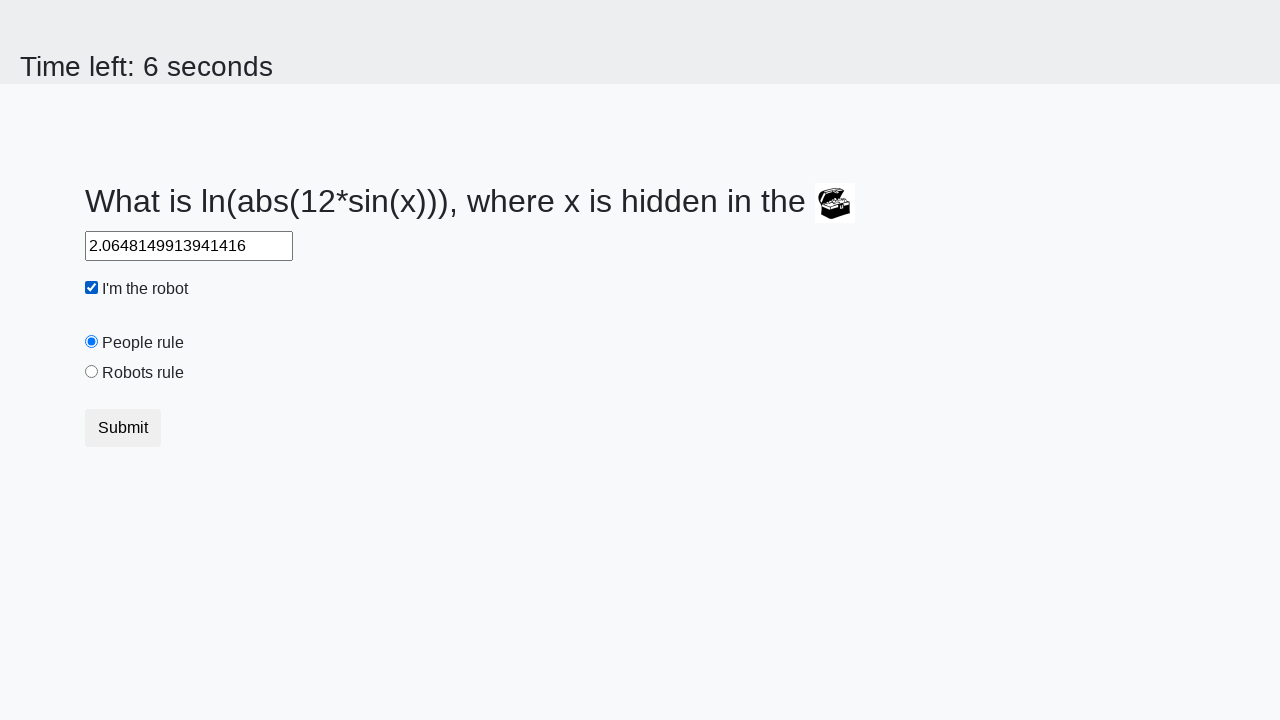

Selected the robots rule radio button at (92, 372) on #robotsRule
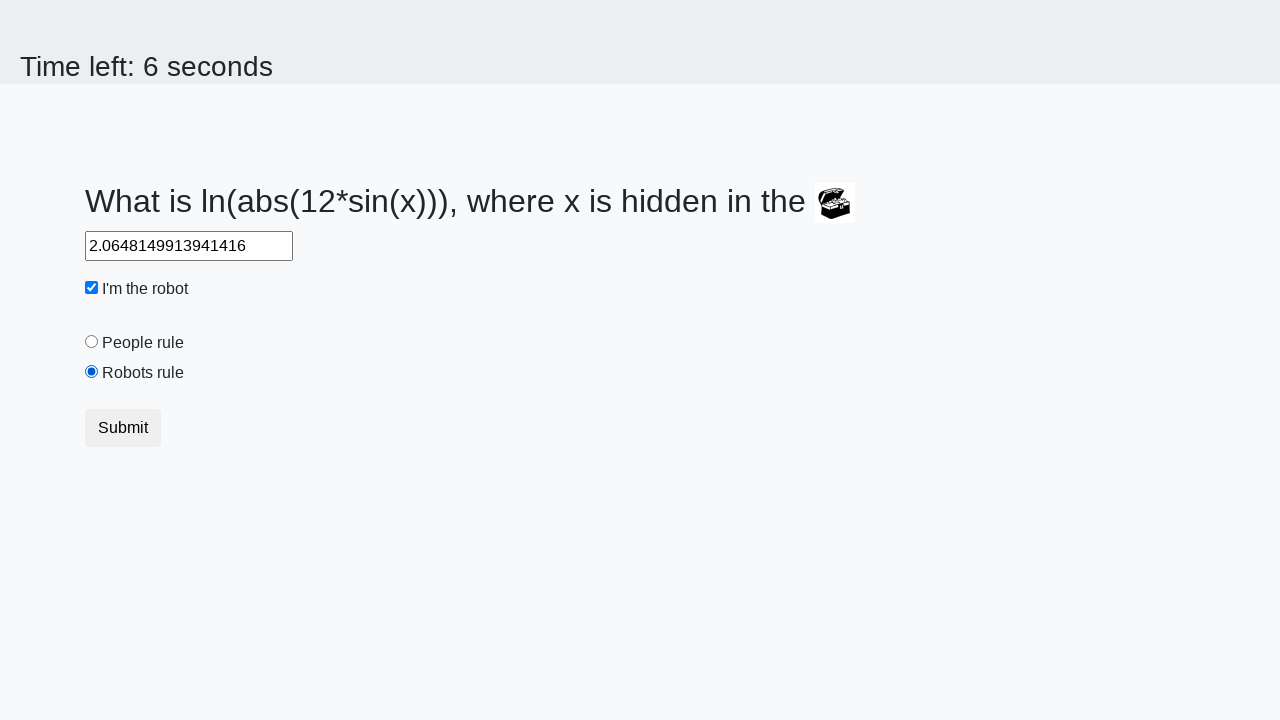

Clicked submit button to complete form at (123, 428) on button.btn
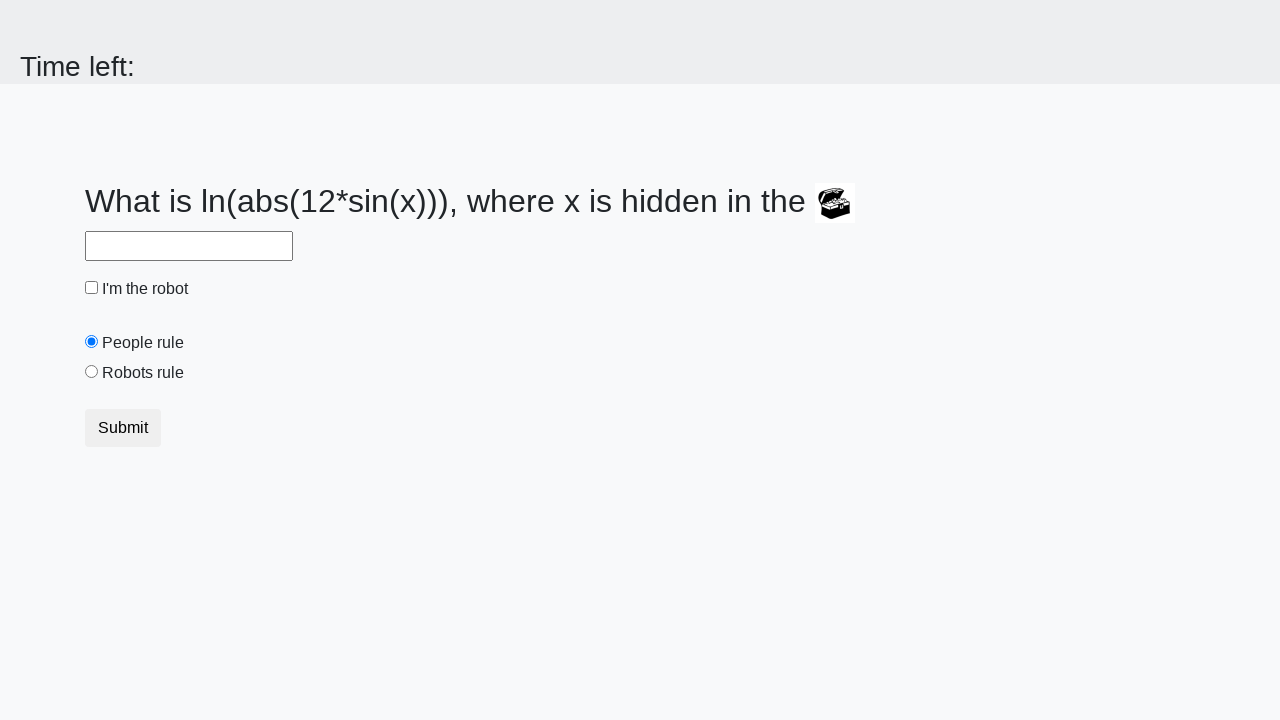

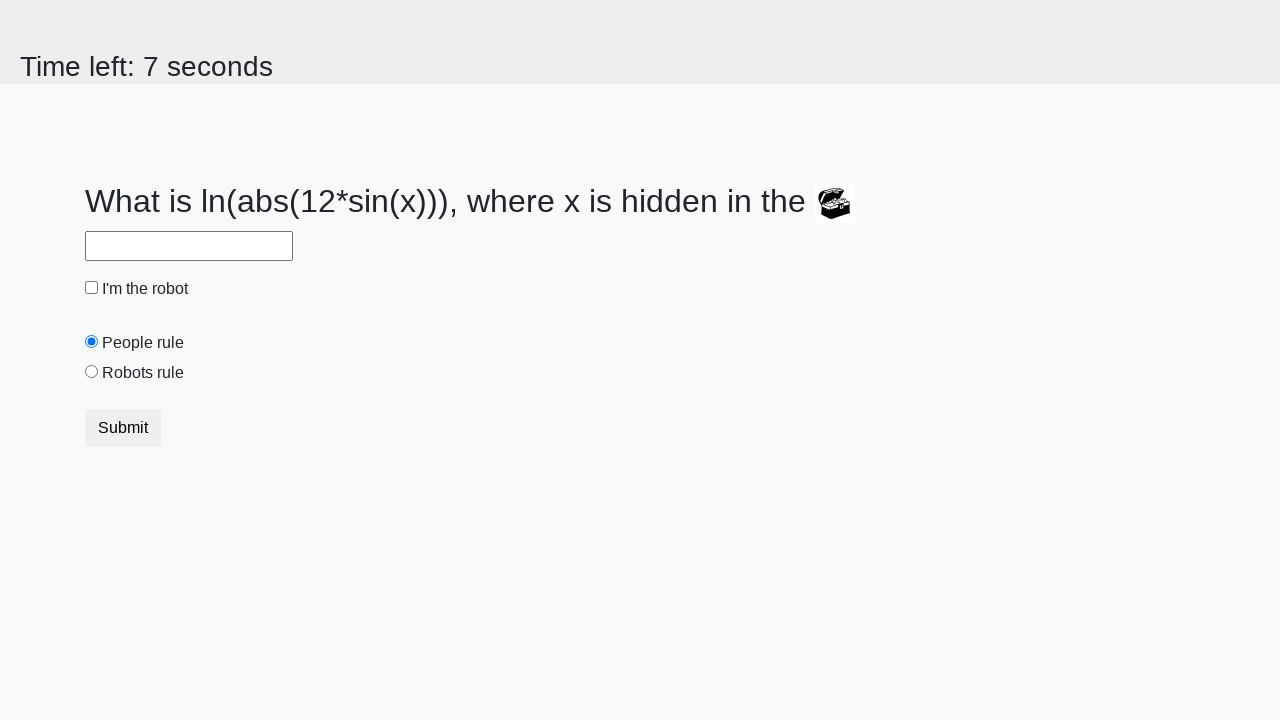